Tests user registration by filling out the registration form with email, password, and PID

Starting URL: http://railwayb1.somee.com/Page/HomePage.cshtml

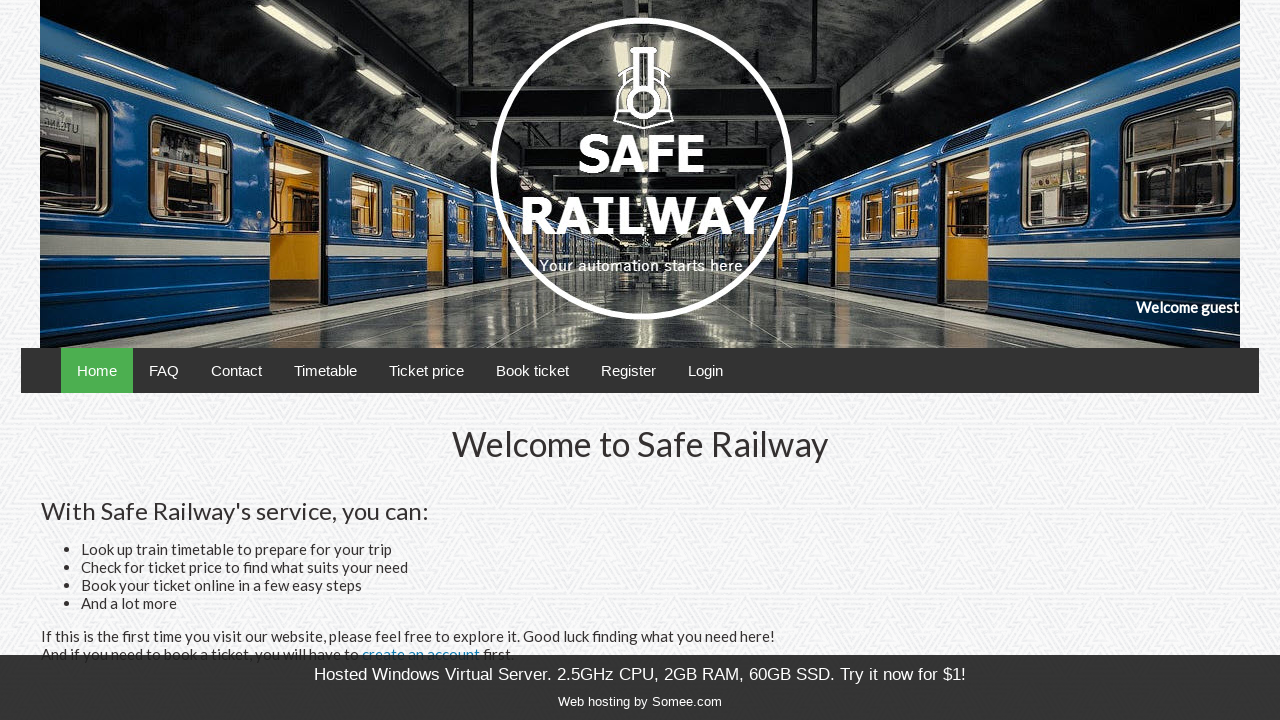

Clicked Register link at (628, 370) on xpath=//span[normalize-space()='Register']
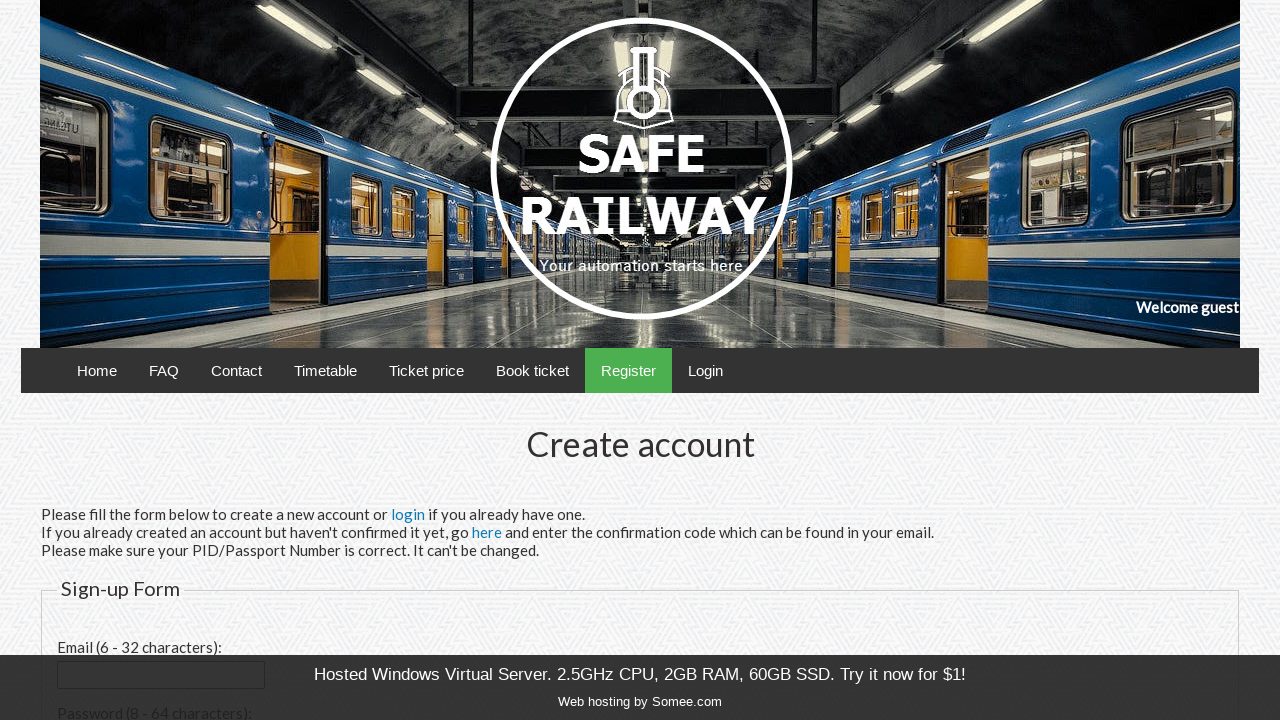

Filled email field with 'testuser847@example.com' on //input[@id='email']
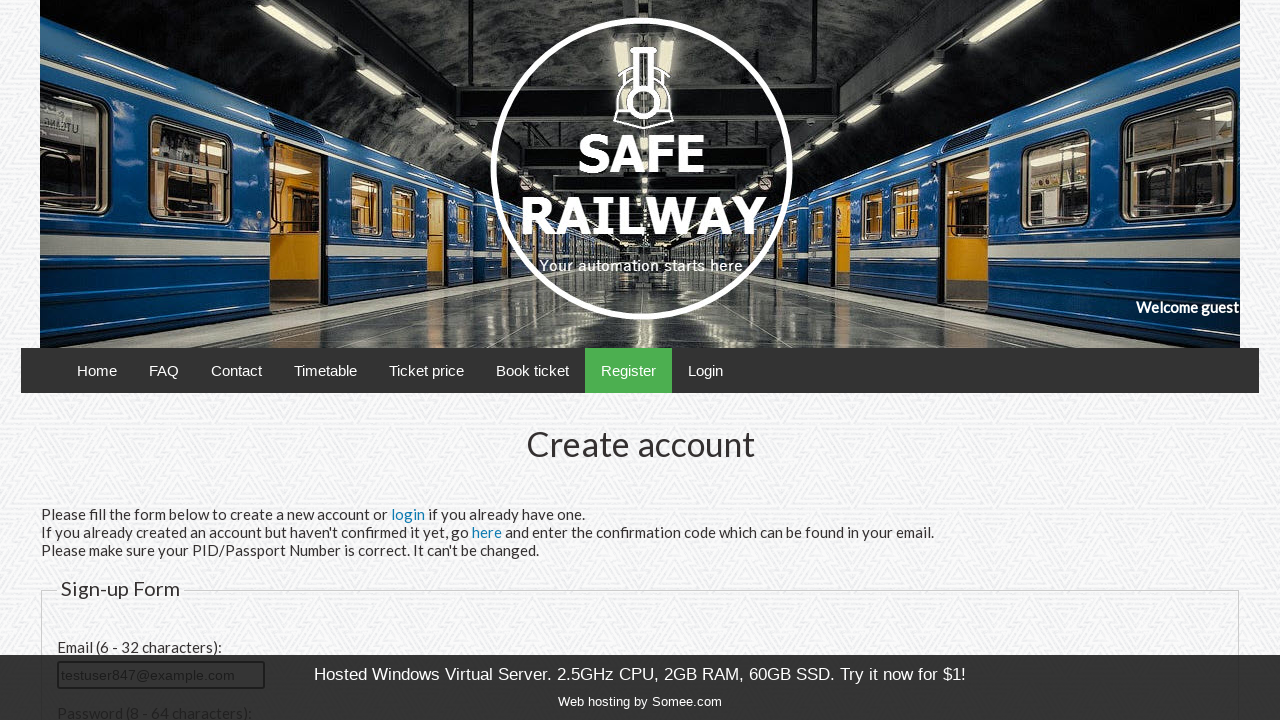

Filled password field with 'testpass2024' on //input[@id='password']
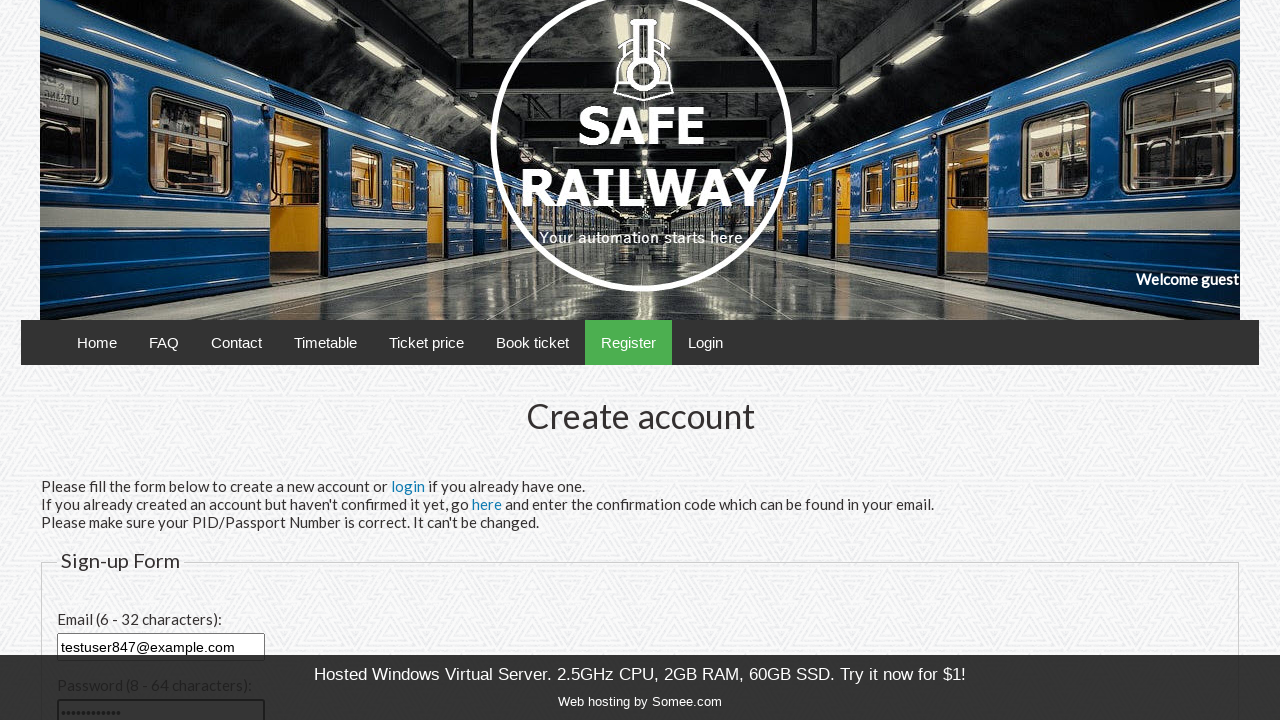

Filled confirm password field with 'testpass2024' on //input[@id='confirmPassword']
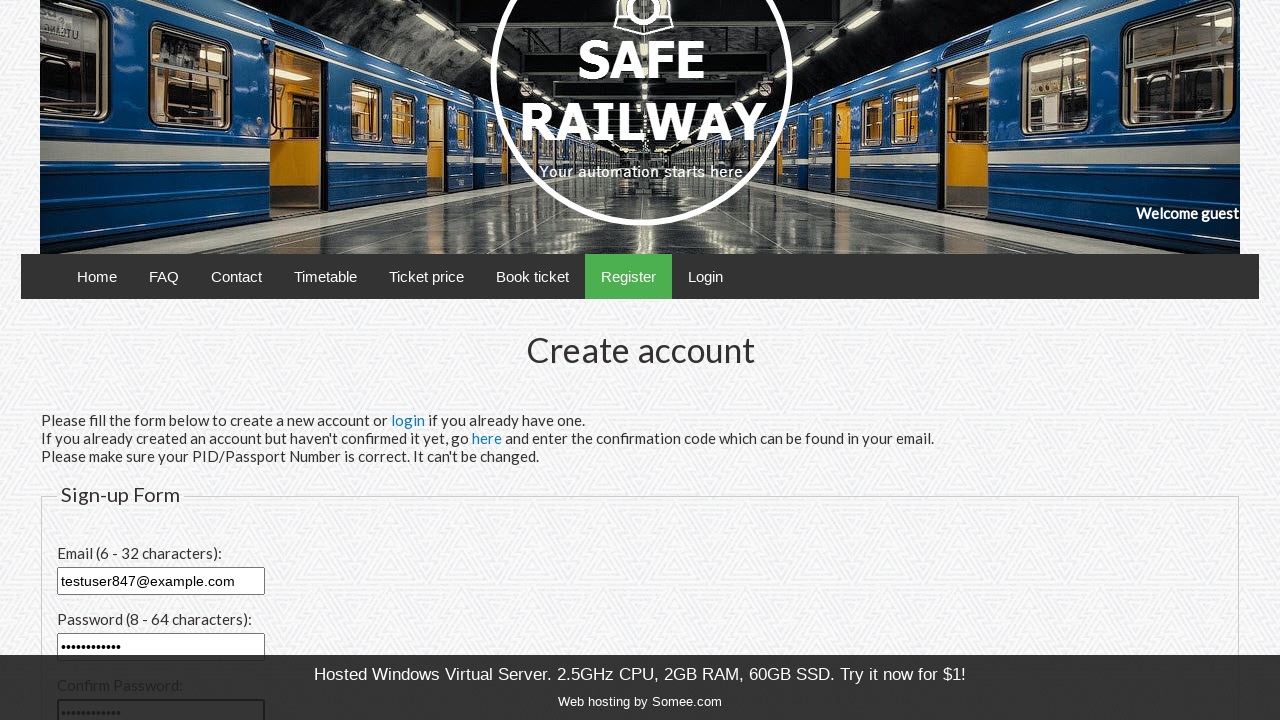

Filled PID field with 'pid847263' on //input[@id='pid']
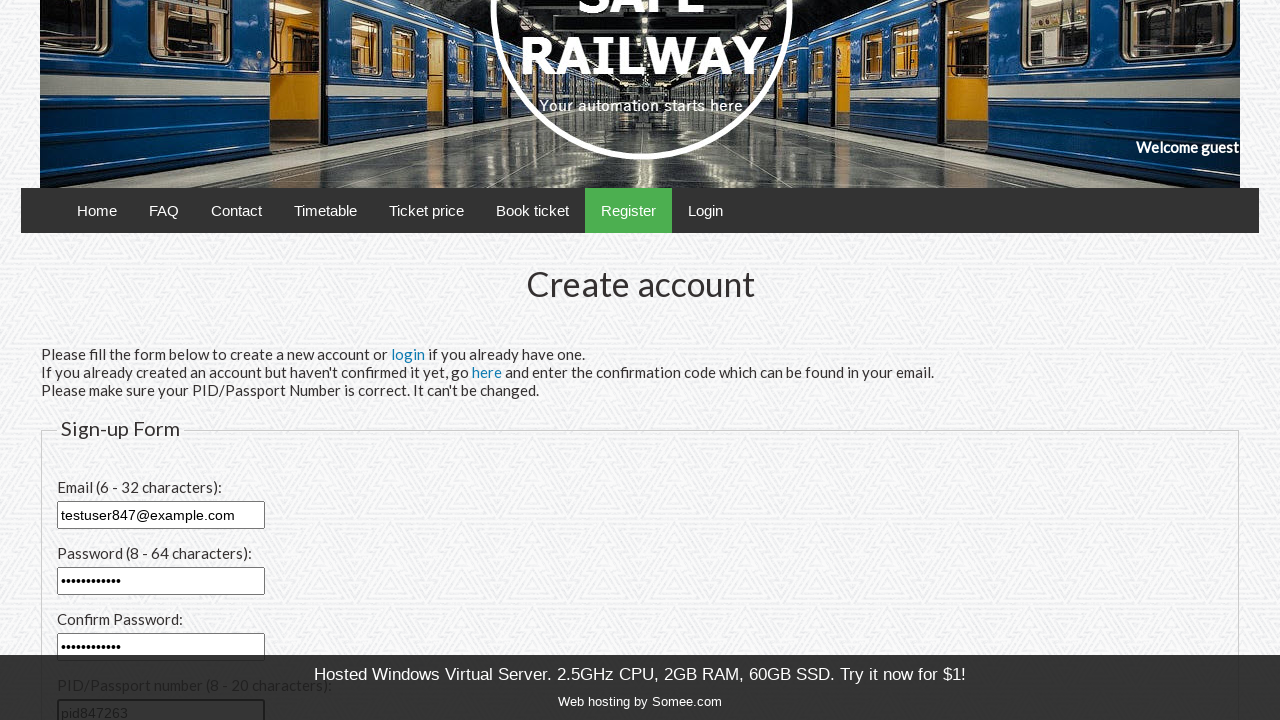

Clicked Register button to submit registration form at (102, 481) on xpath=//input[@title='Register']
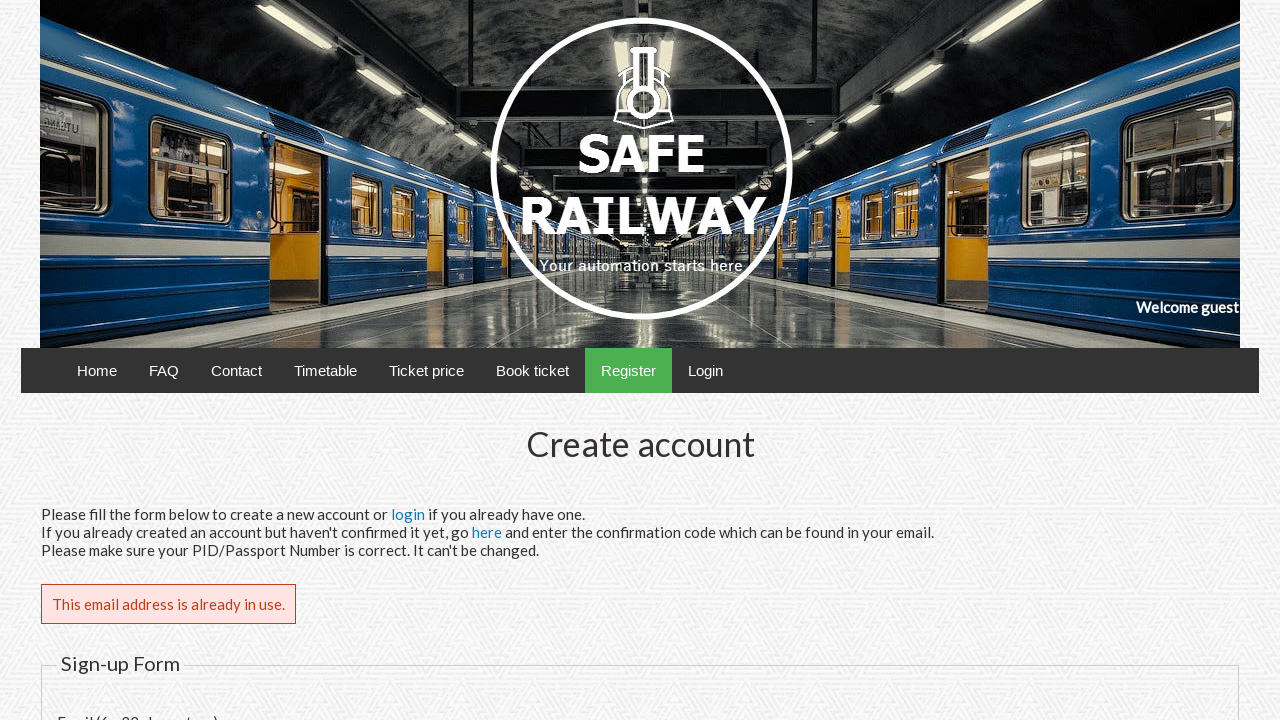

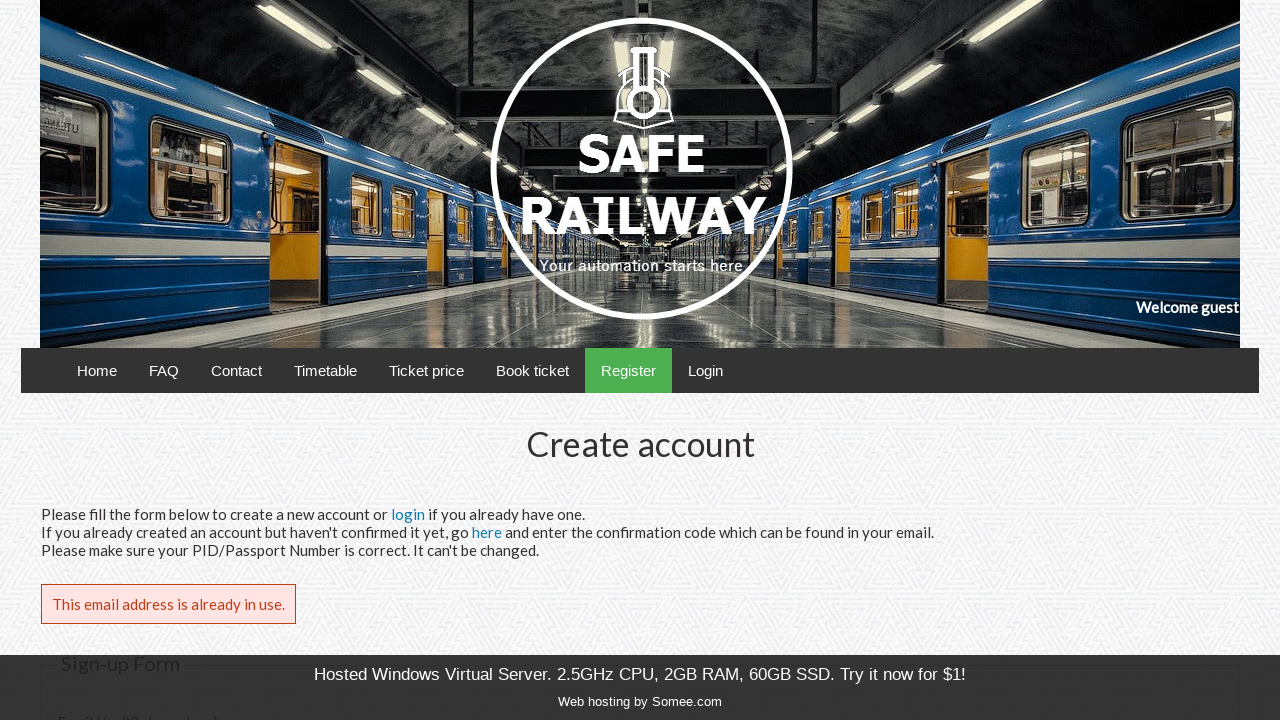